Navigates to the Walla Israeli news portal website and waits for the page to load.

Starting URL: http://www.walla.co.il

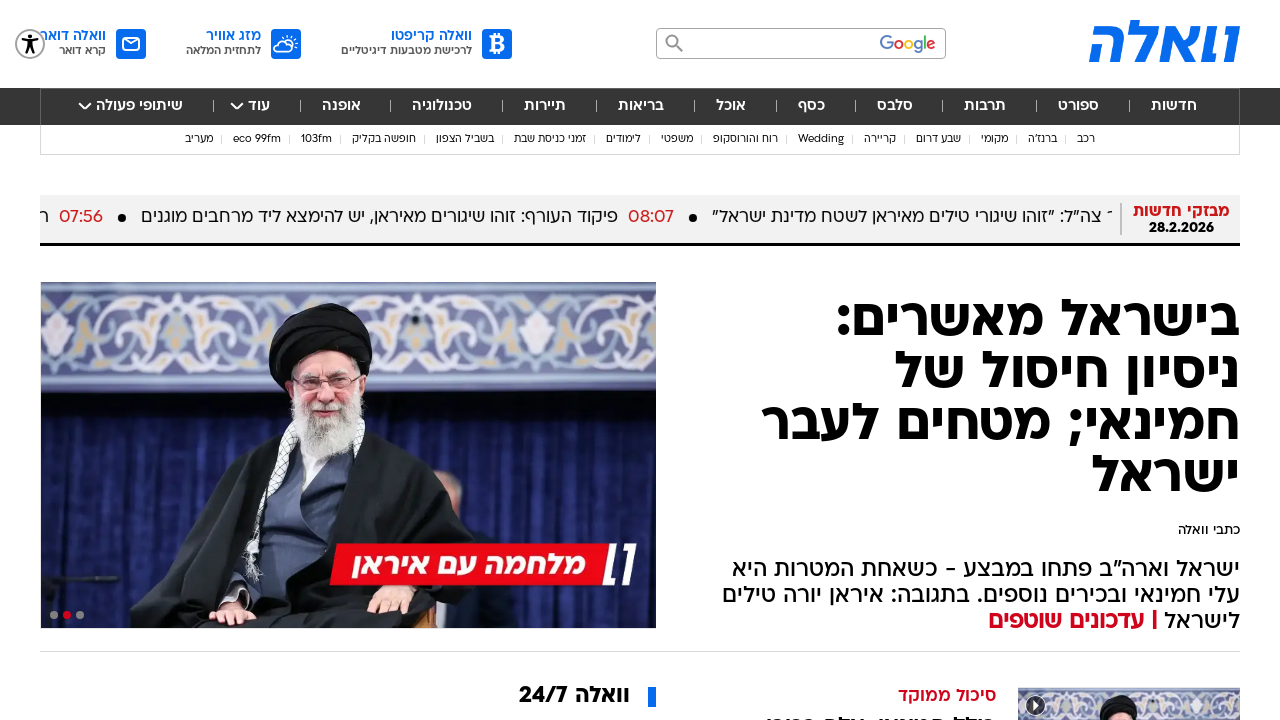

Navigated to Walla Israeli news portal website
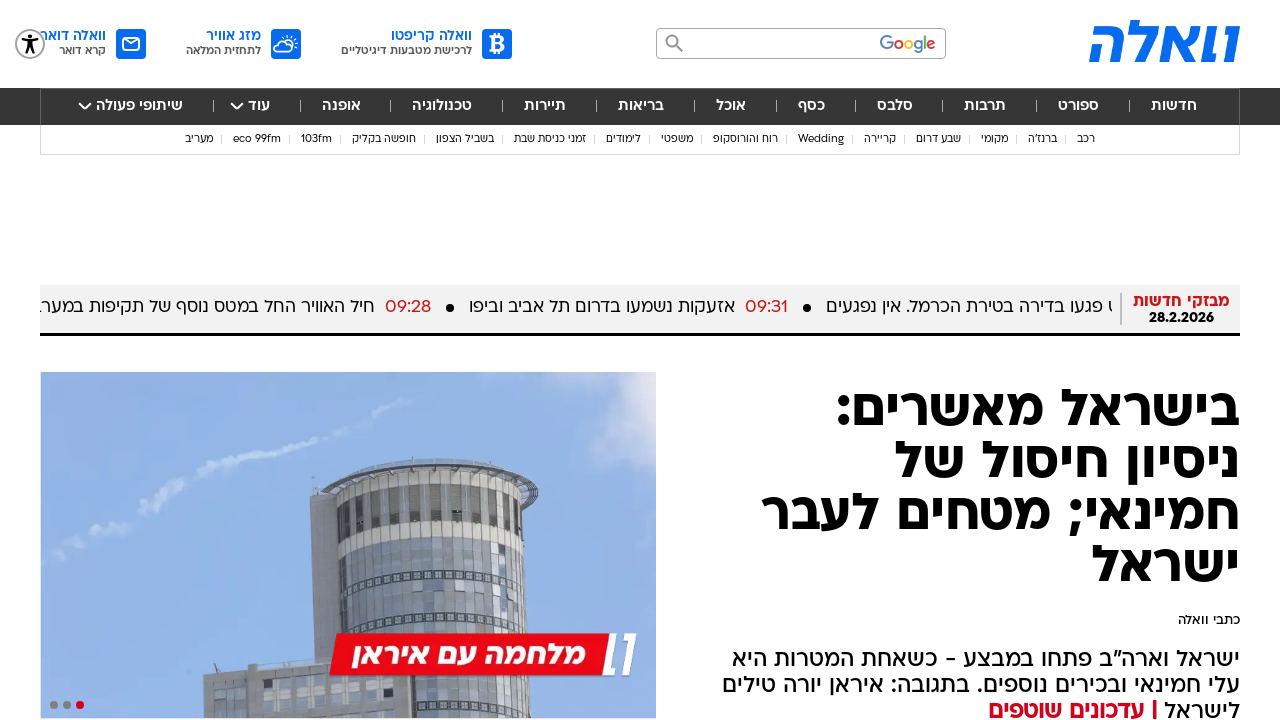

Page DOM content loaded successfully
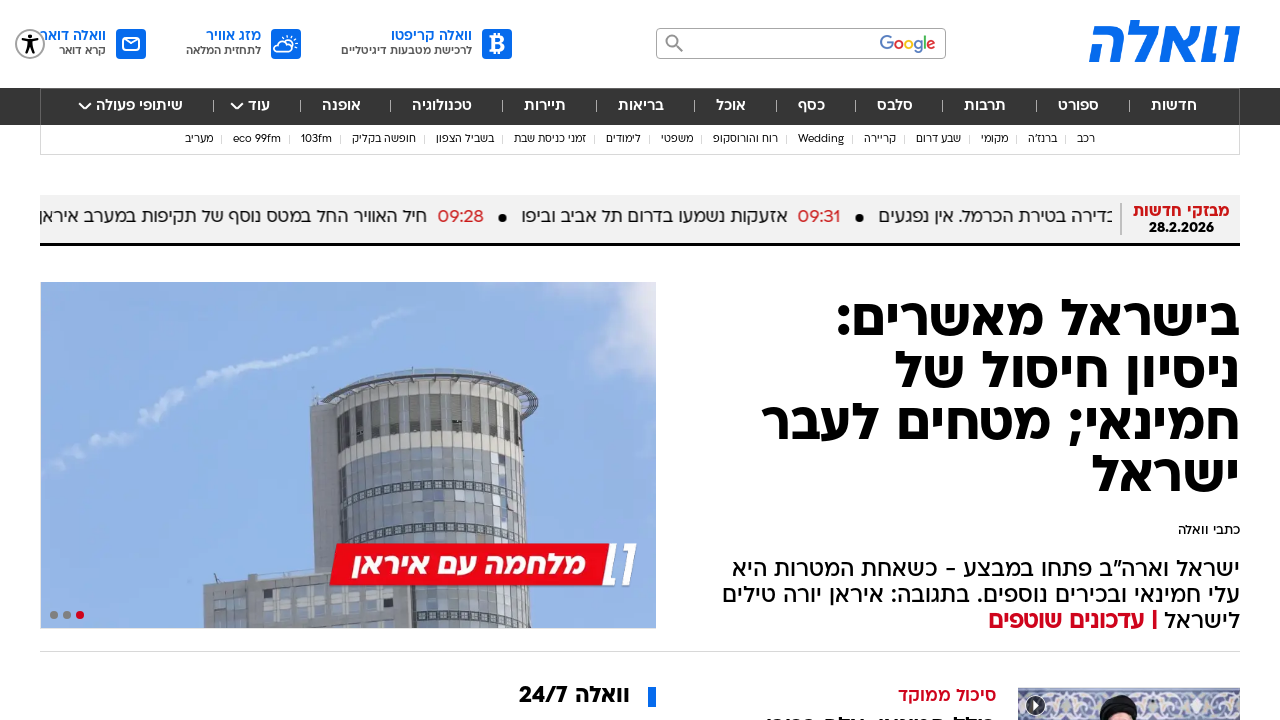

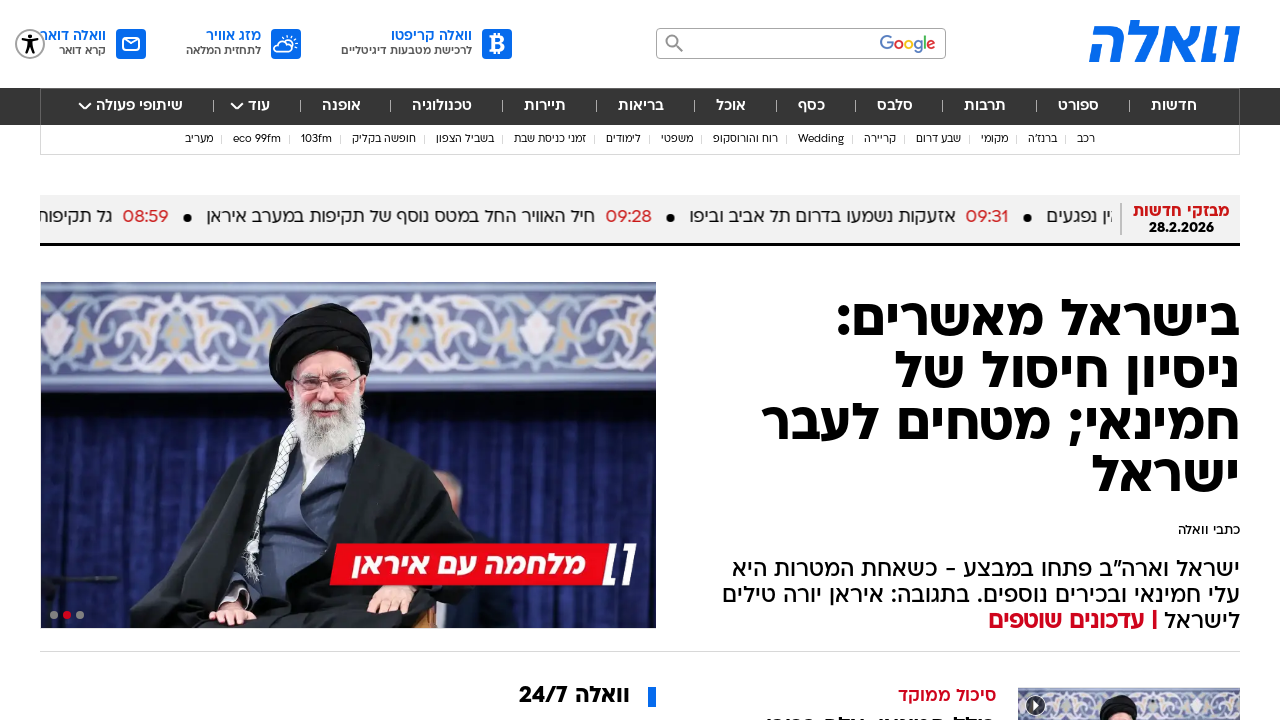